Navigates to a page with many elements and highlights a specific element by adding a red dashed border styling, then reverts it after a brief pause

Starting URL: http://the-internet.herokuapp.com/large

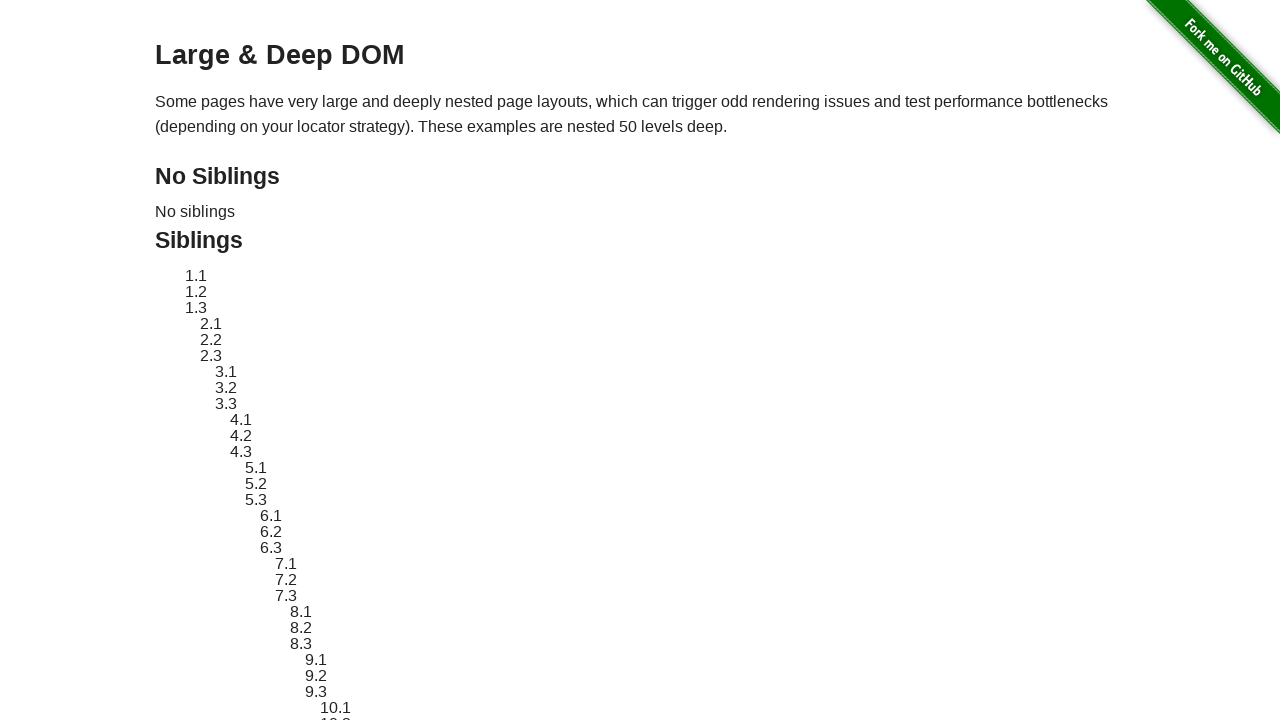

Navigated to large page with many elements
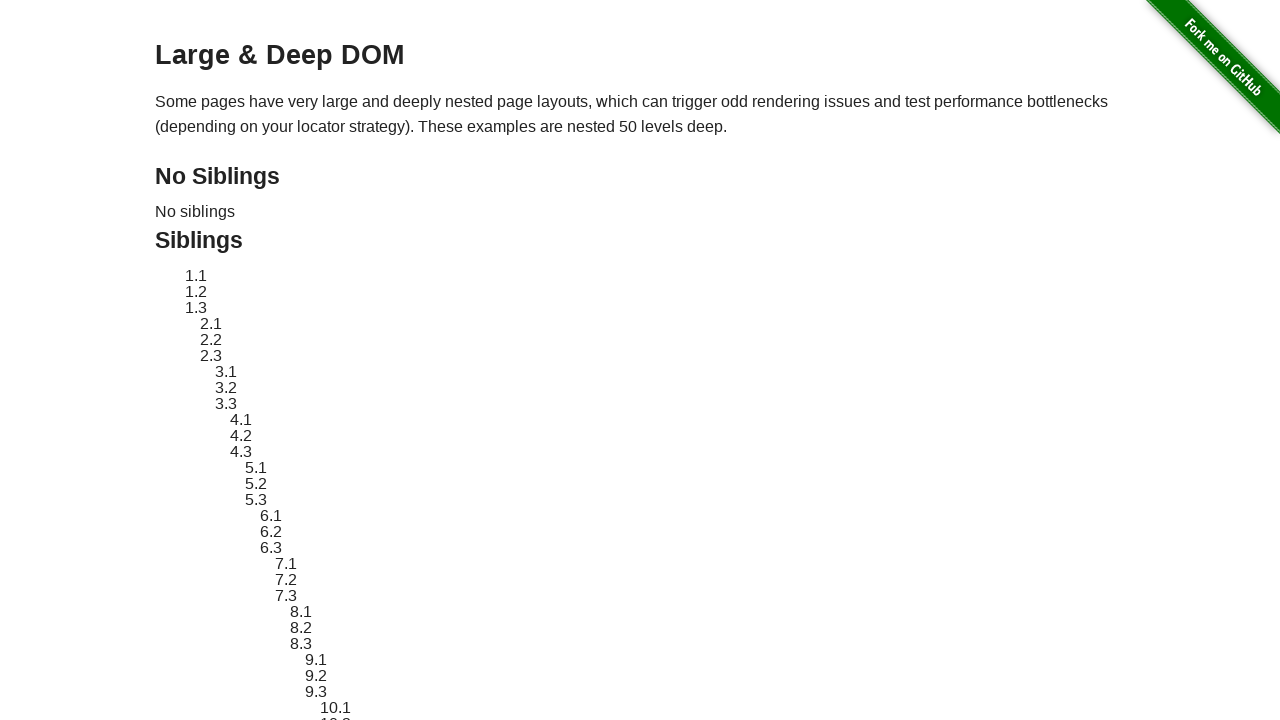

Located target element #sibling-2.3
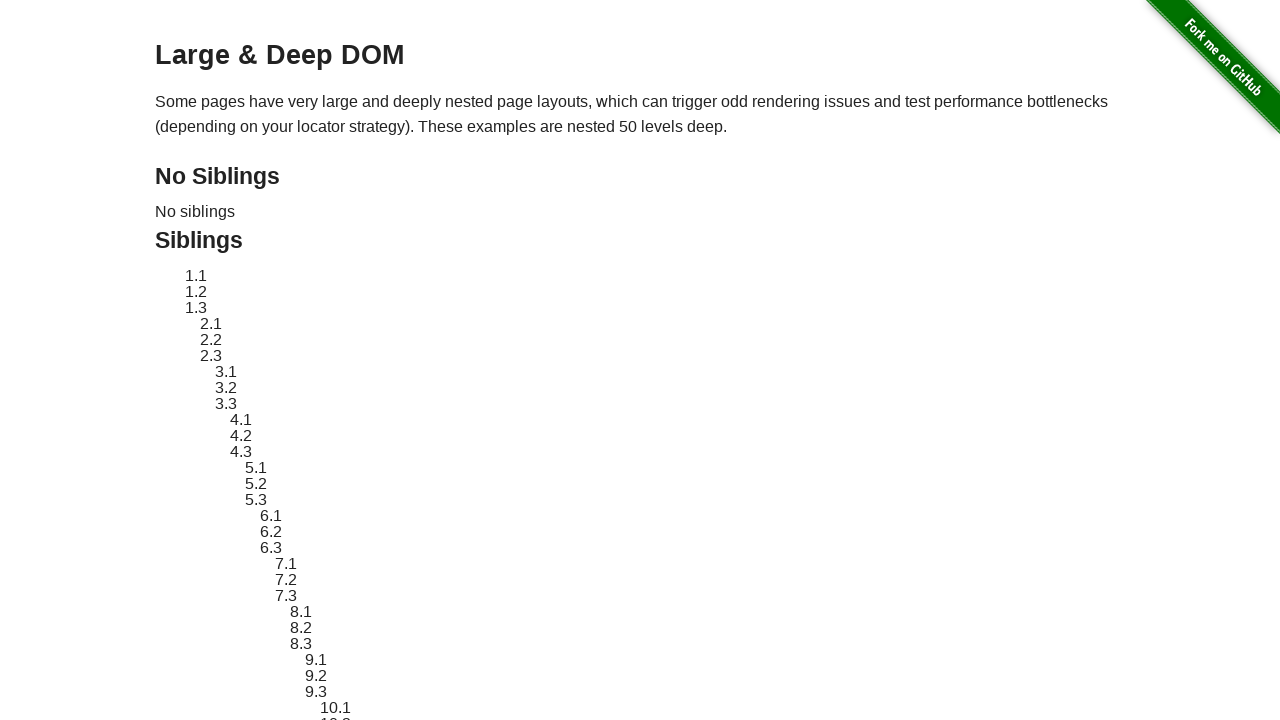

Retrieved original style attribute
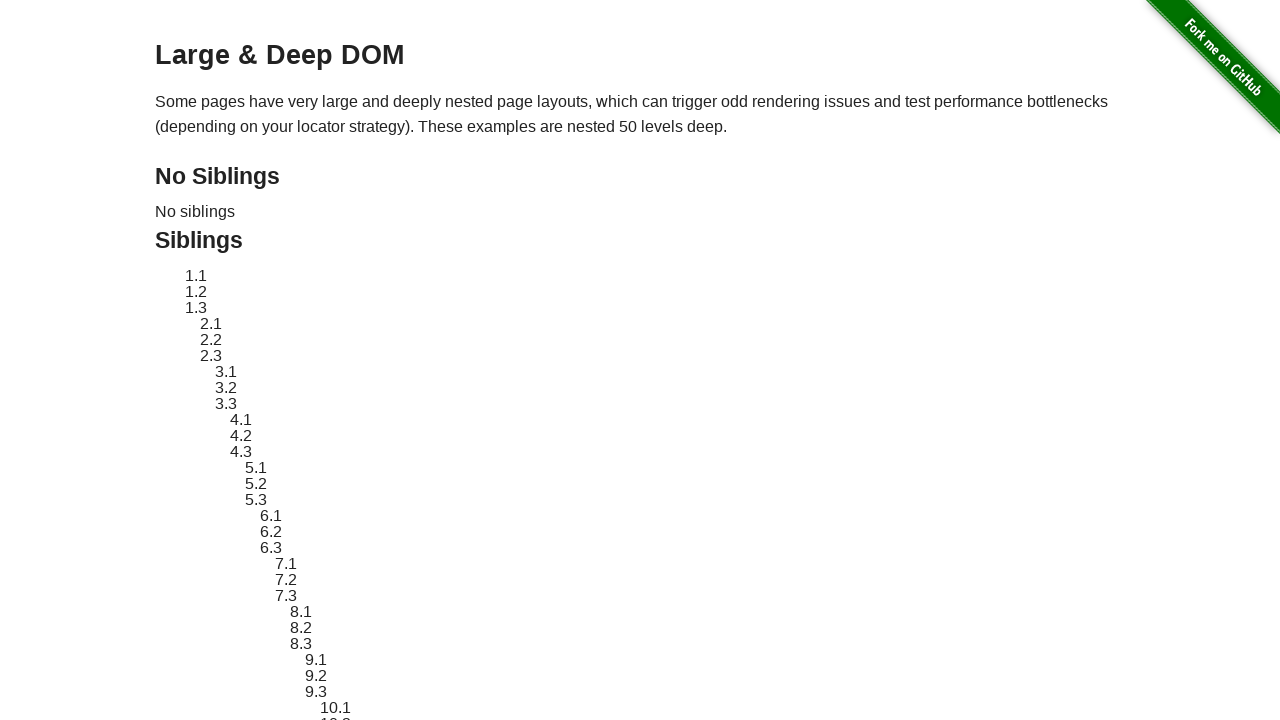

Applied red dashed border styling to target element
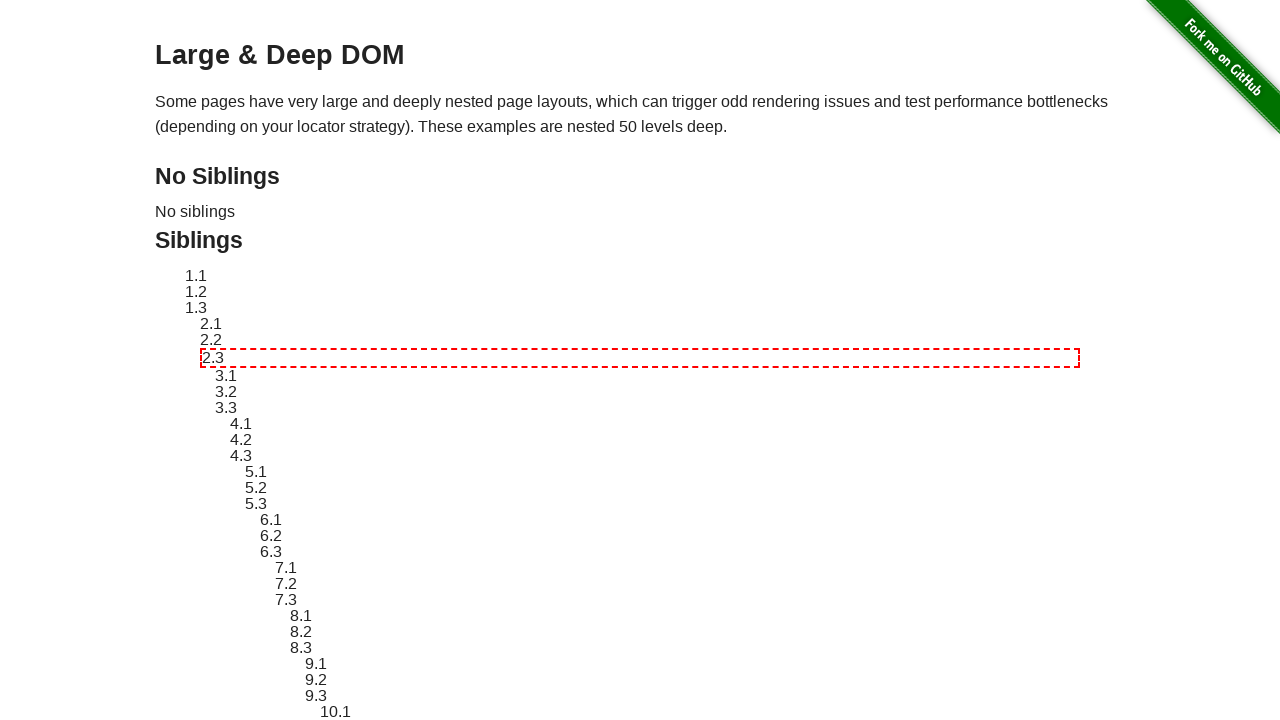

Waited 2 seconds to display highlight effect
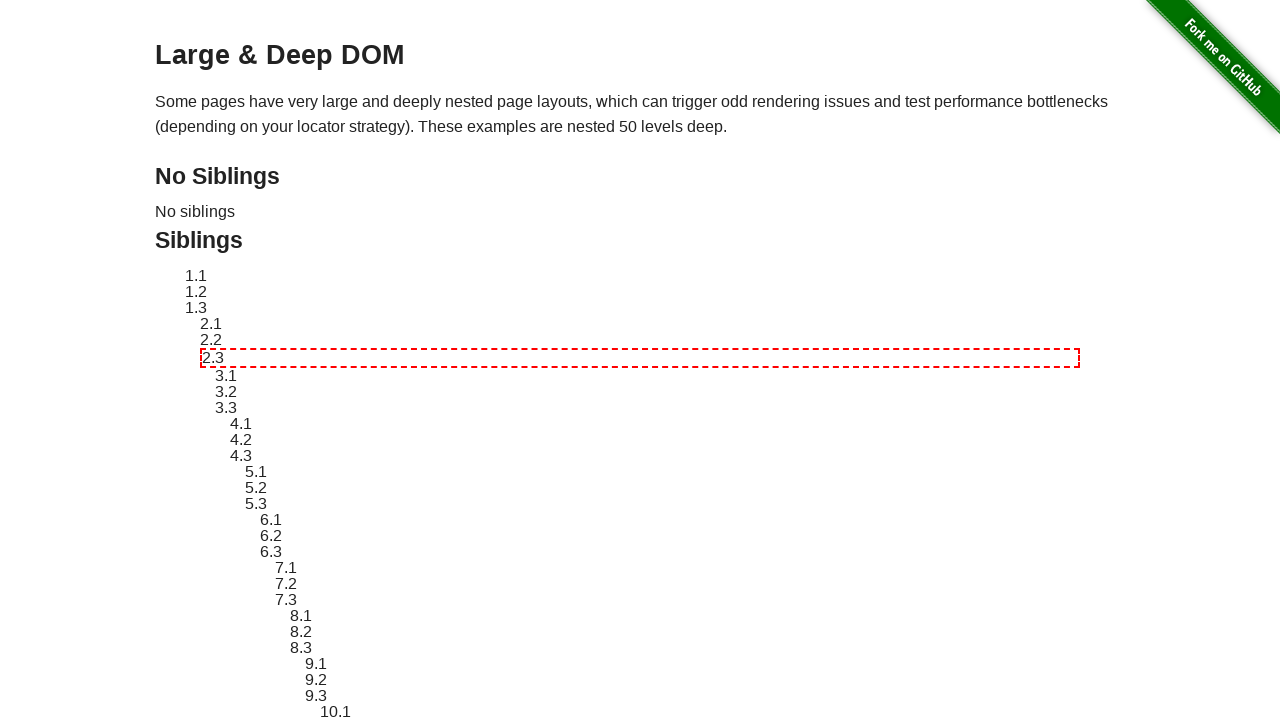

Reverted target element style to original
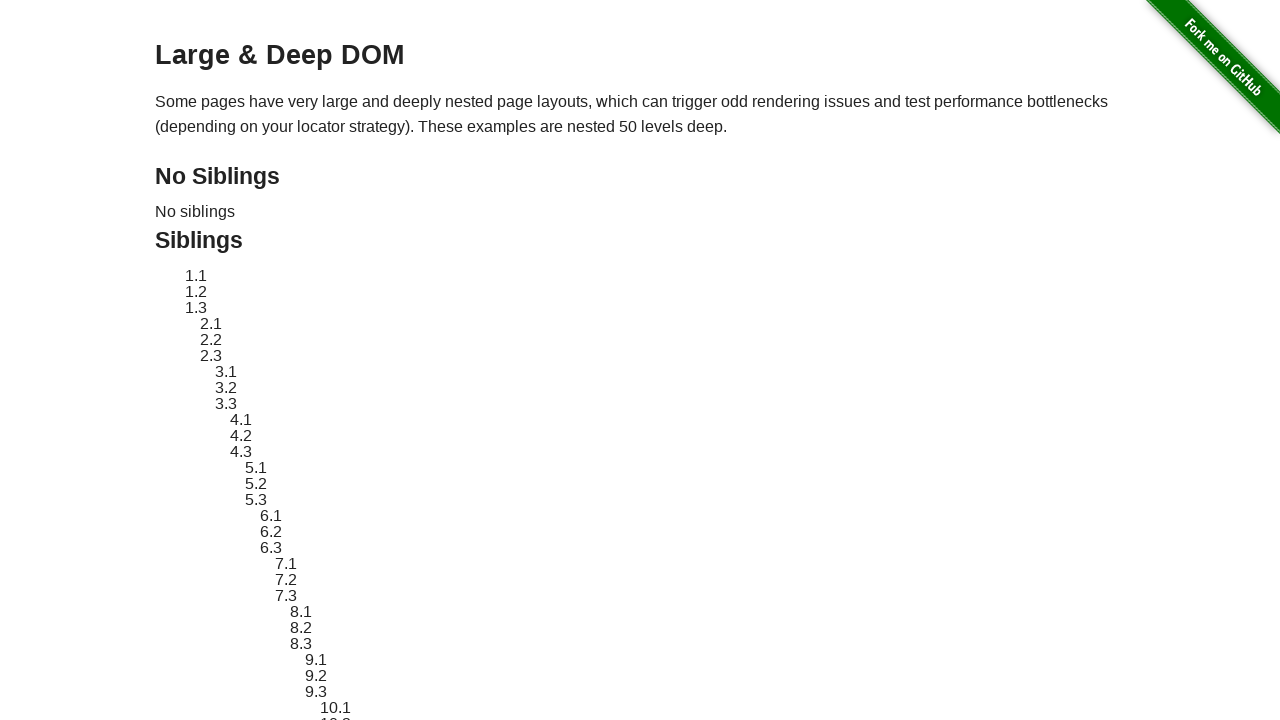

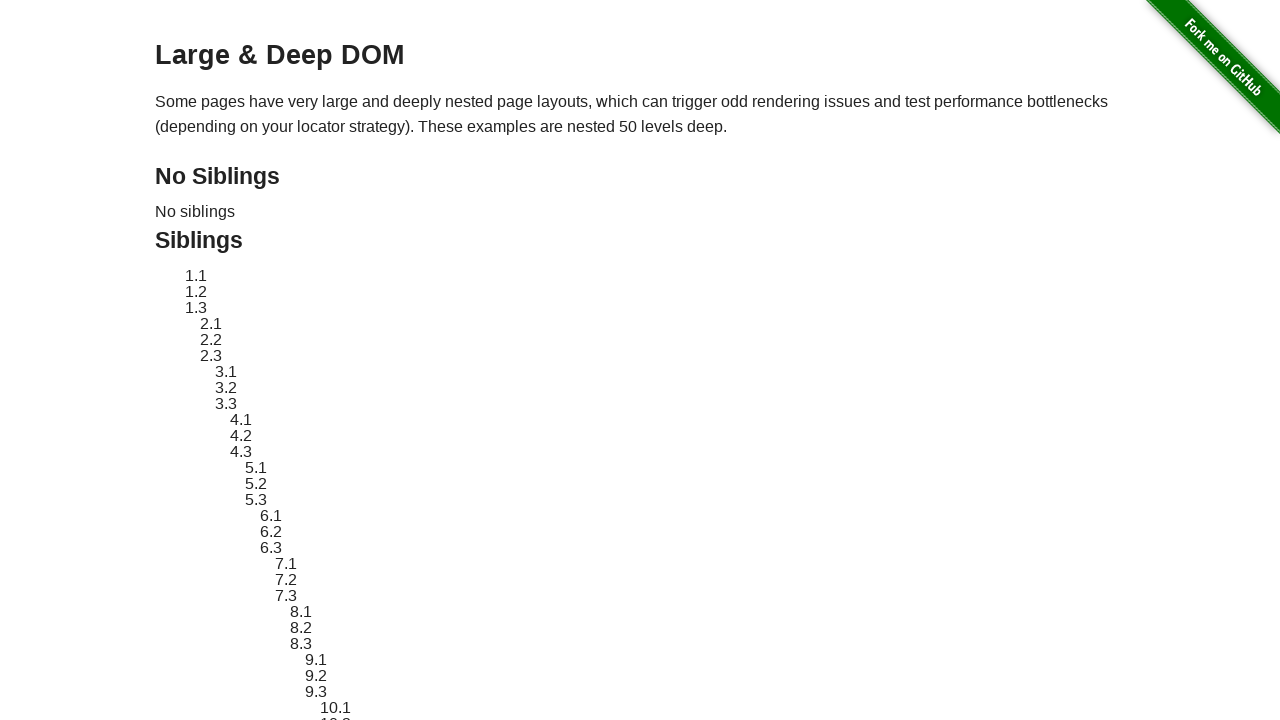